Tests JavaScript confirm dialog by clicking the second alert button, dismissing (canceling) the dialog, and verifying the result text shows "You clicked: Cancel"

Starting URL: https://the-internet.herokuapp.com/javascript_alerts

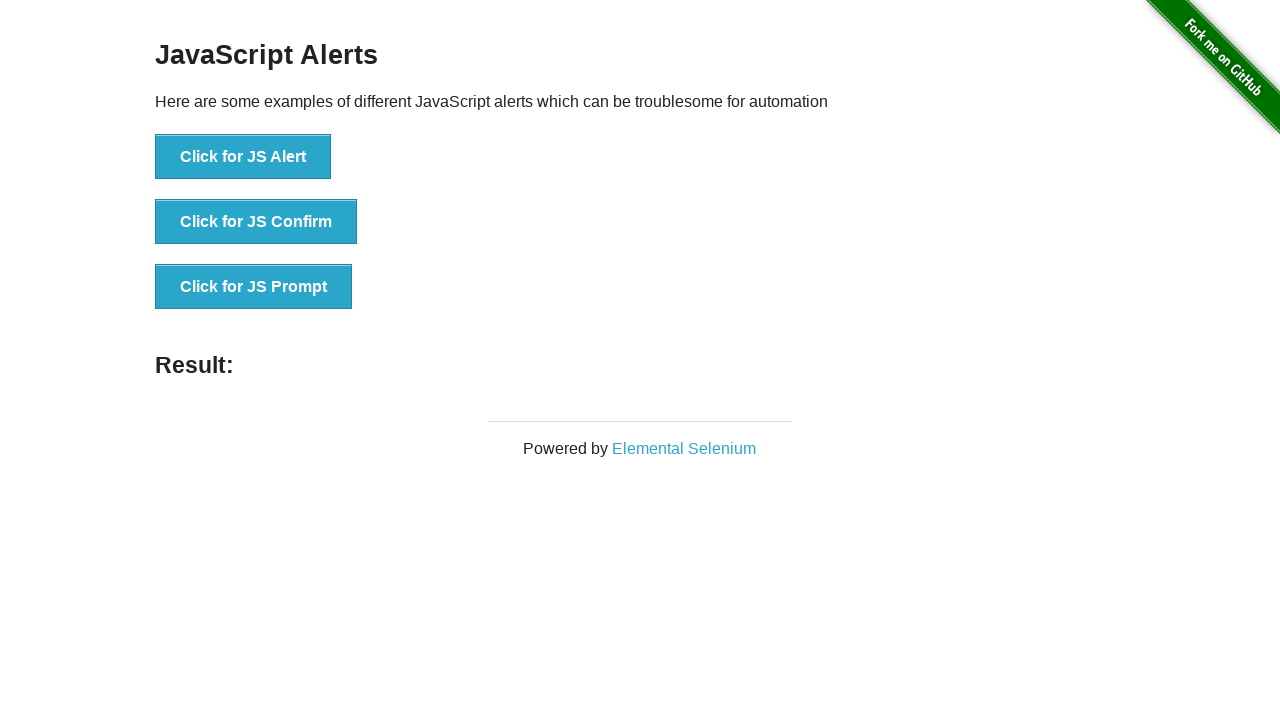

Set up dialog handler to dismiss confirm dialog
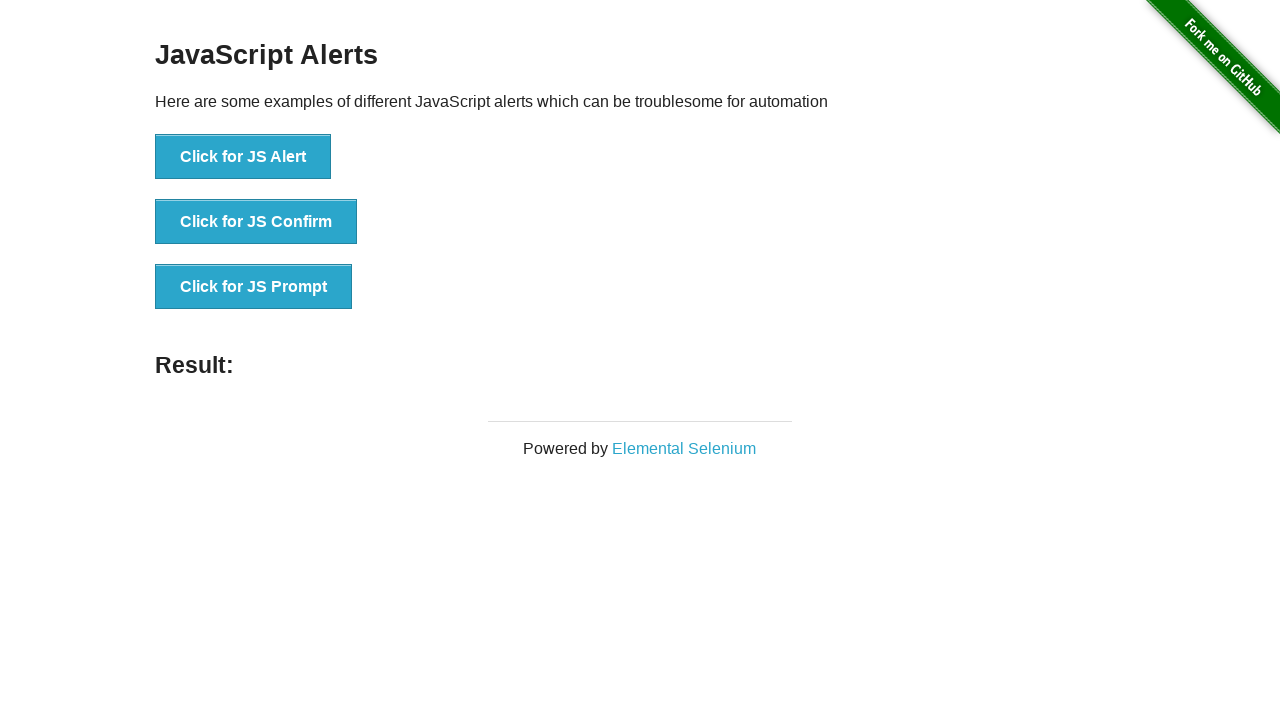

Clicked the JS Confirm button at (256, 222) on xpath=//*[text()='Click for JS Confirm']
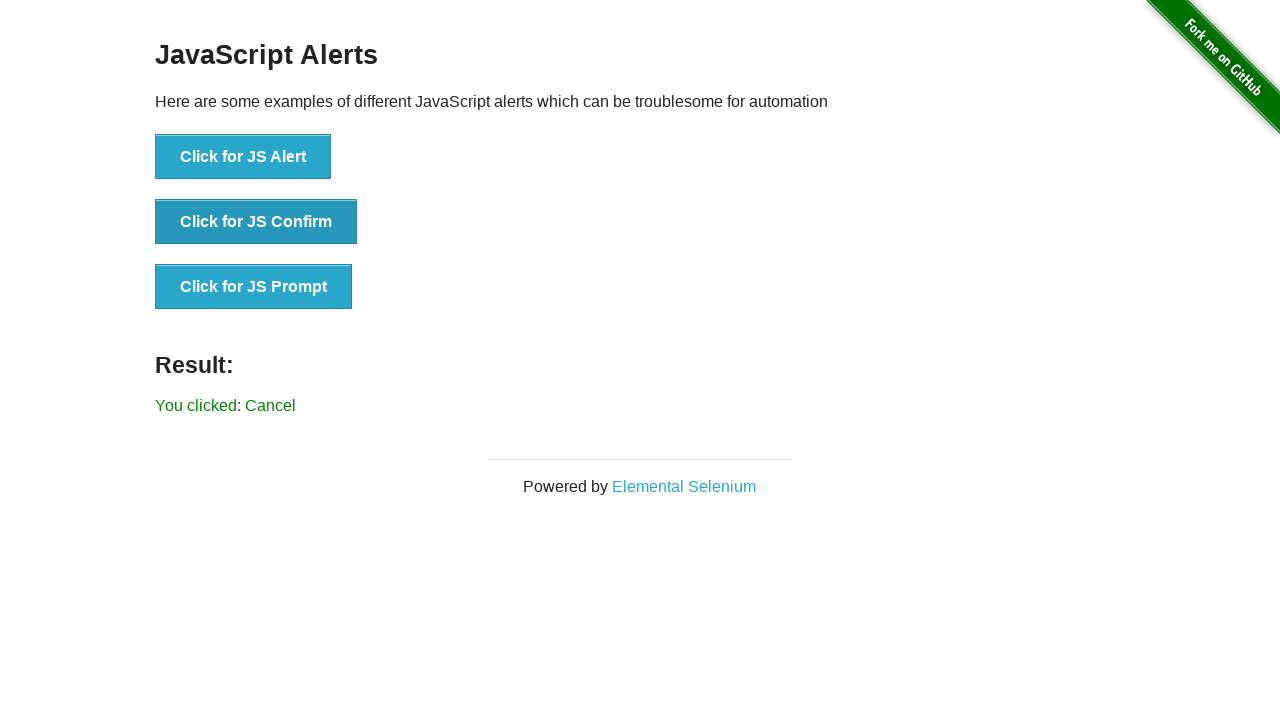

Result element loaded after dialog was dismissed
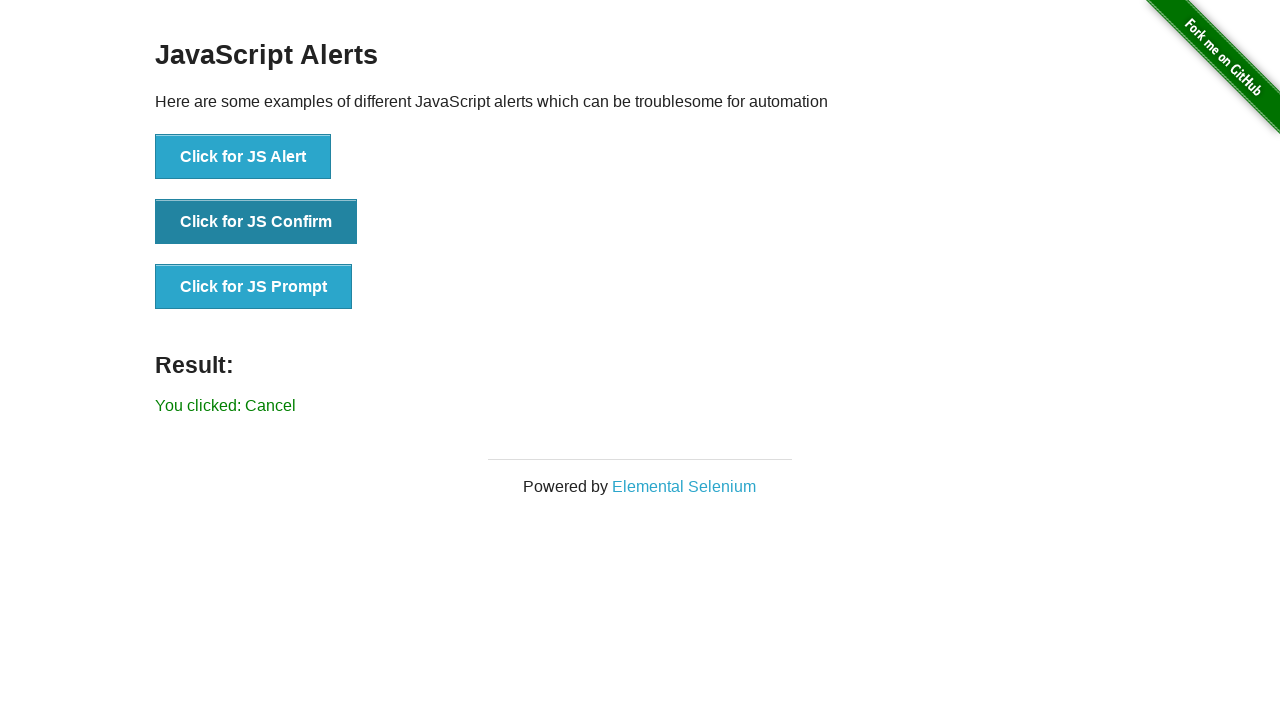

Retrieved result text content
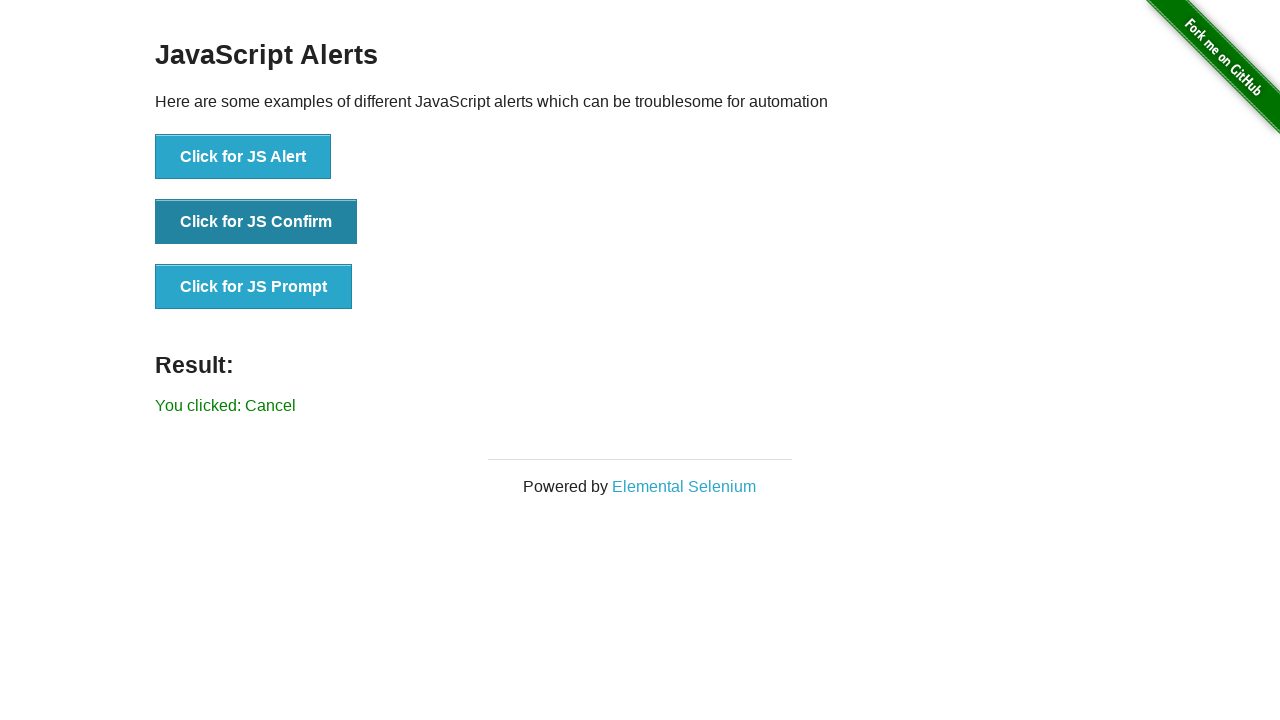

Verified result text shows 'You clicked: Cancel'
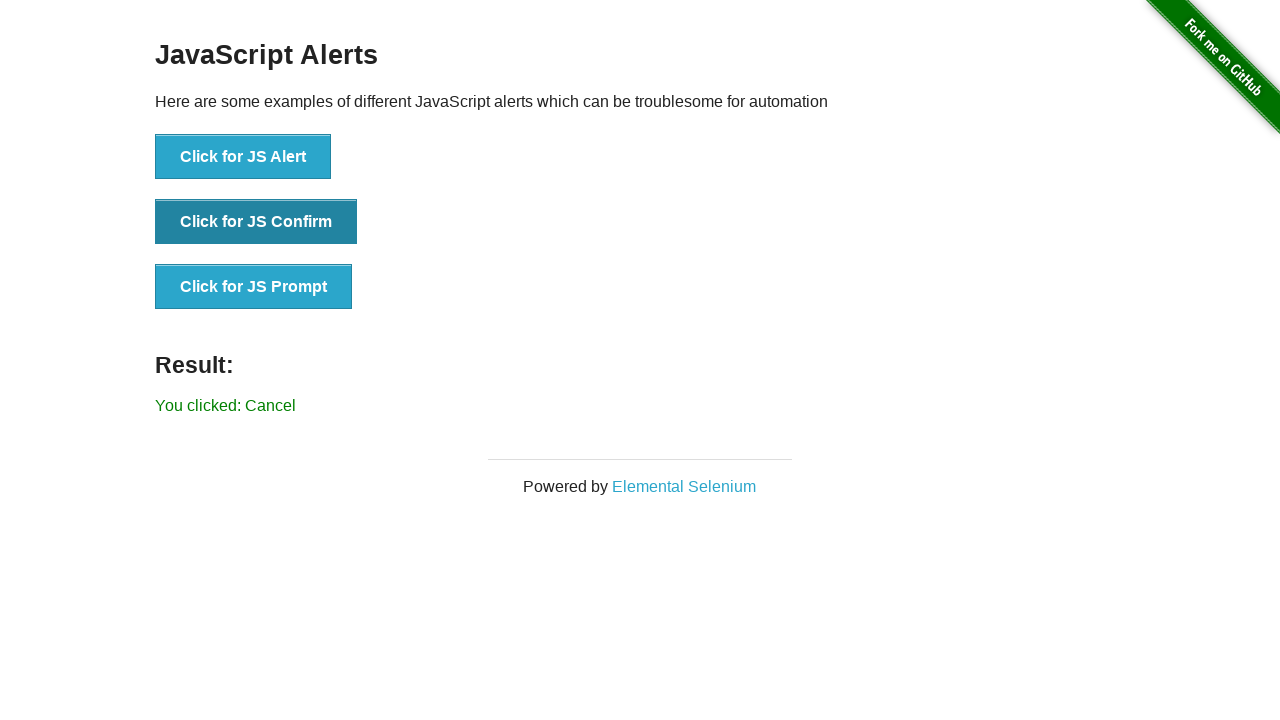

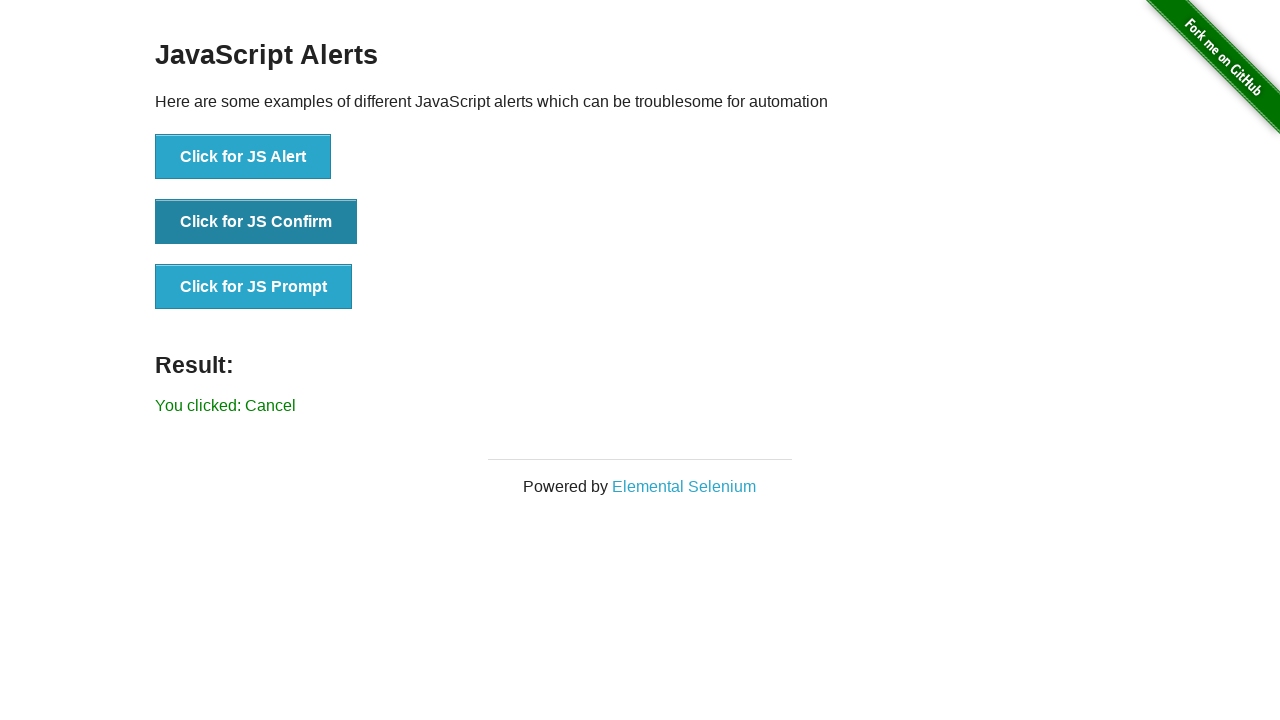